Tests radio button functionality on a practice page by selecting different radio buttons (Chrome browser option and Hyderabad city option) and verifying their enabled/selected states

Starting URL: https://www.leafground.com/radio.xhtml

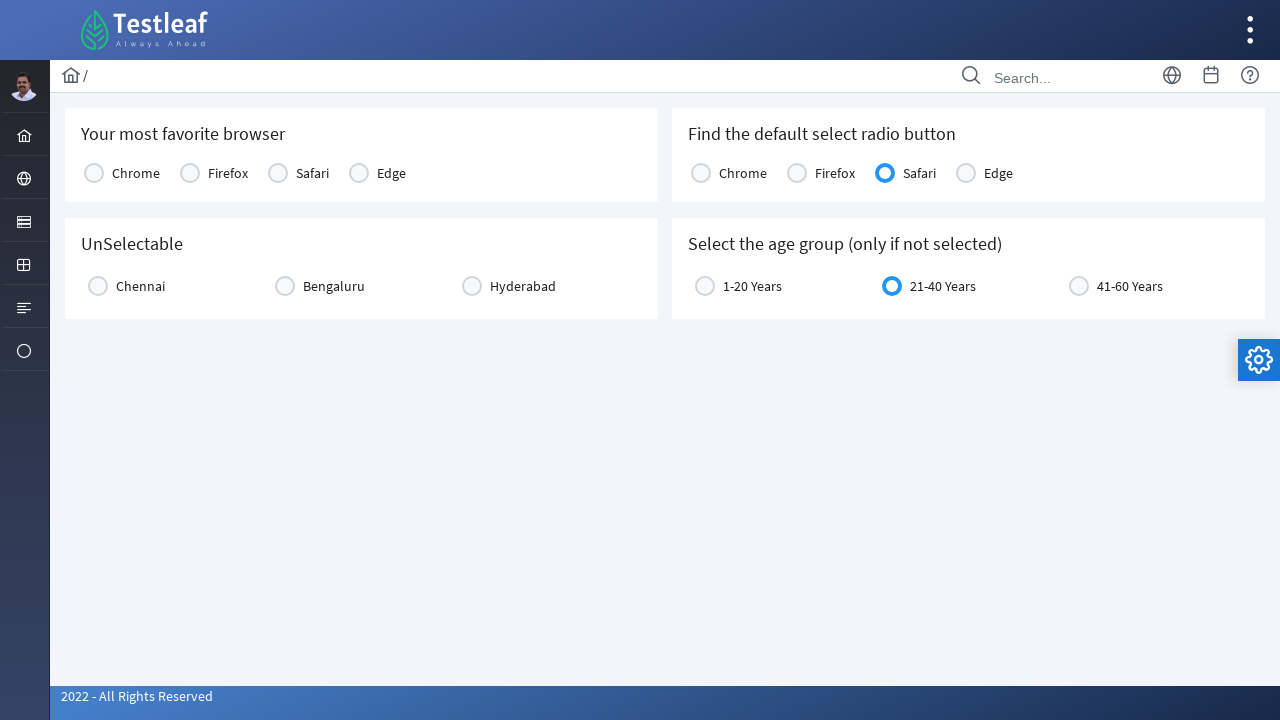

Clicked Chrome radio button at (136, 173) on xpath=(//label[text()='Chrome'])[1]
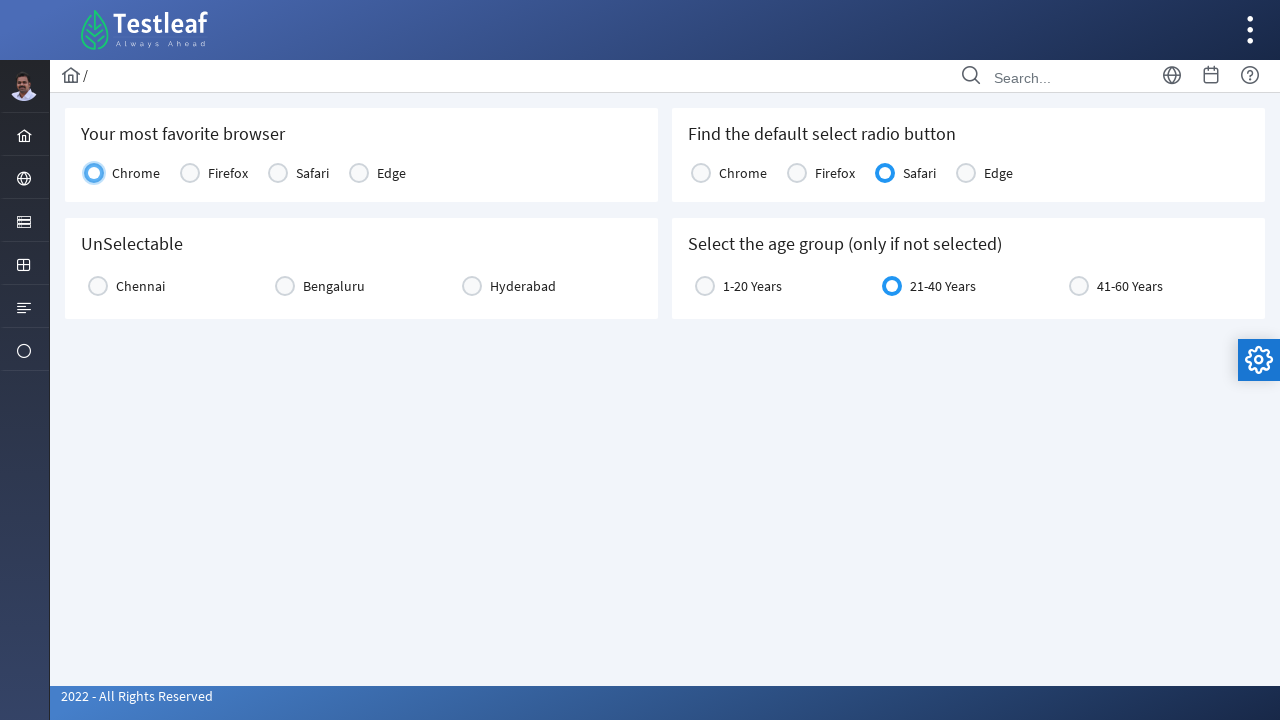

Clicked Hyderabad radio button at (523, 286) on xpath=(//label[text()='Hyderabad'])[1]
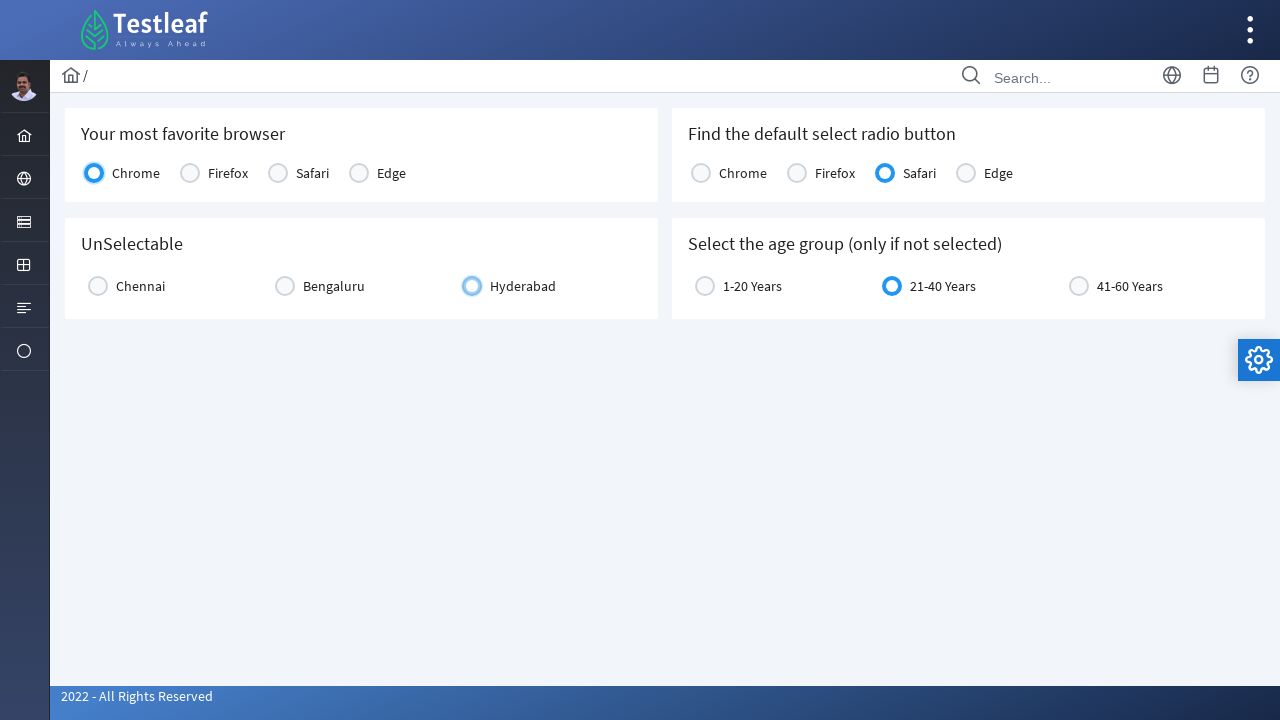

Located default radio button element
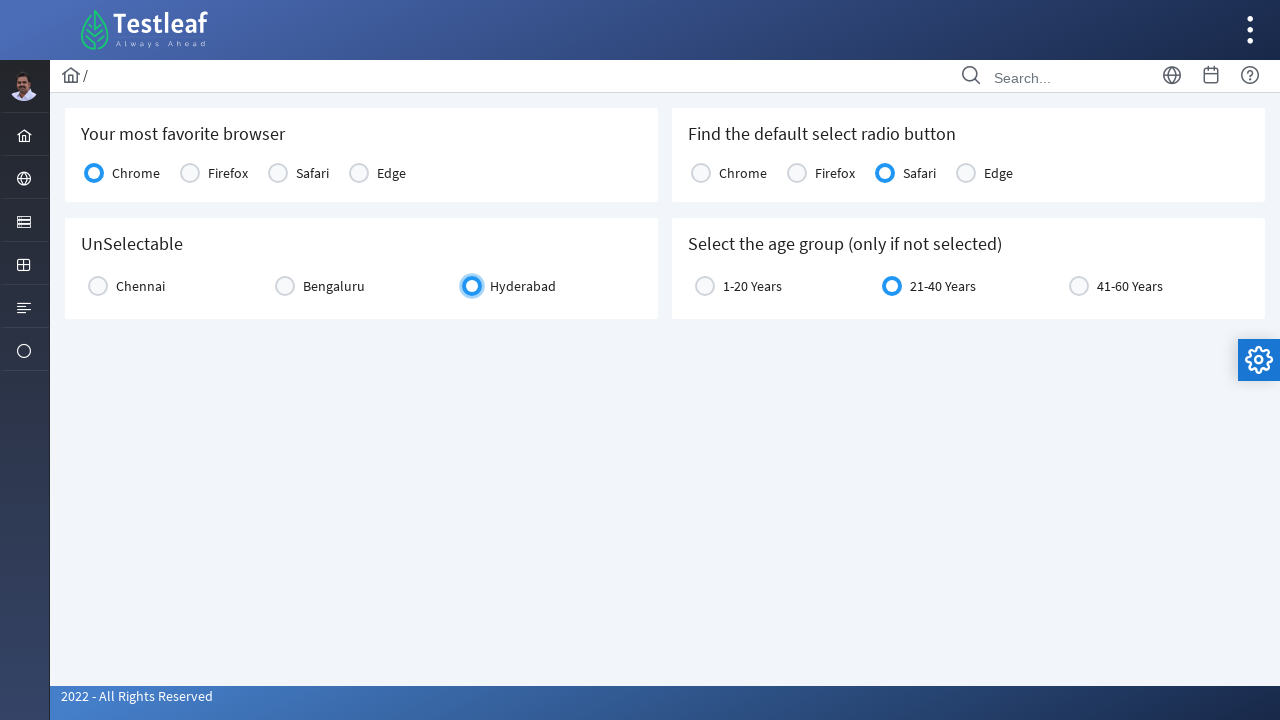

Default radio button is visible
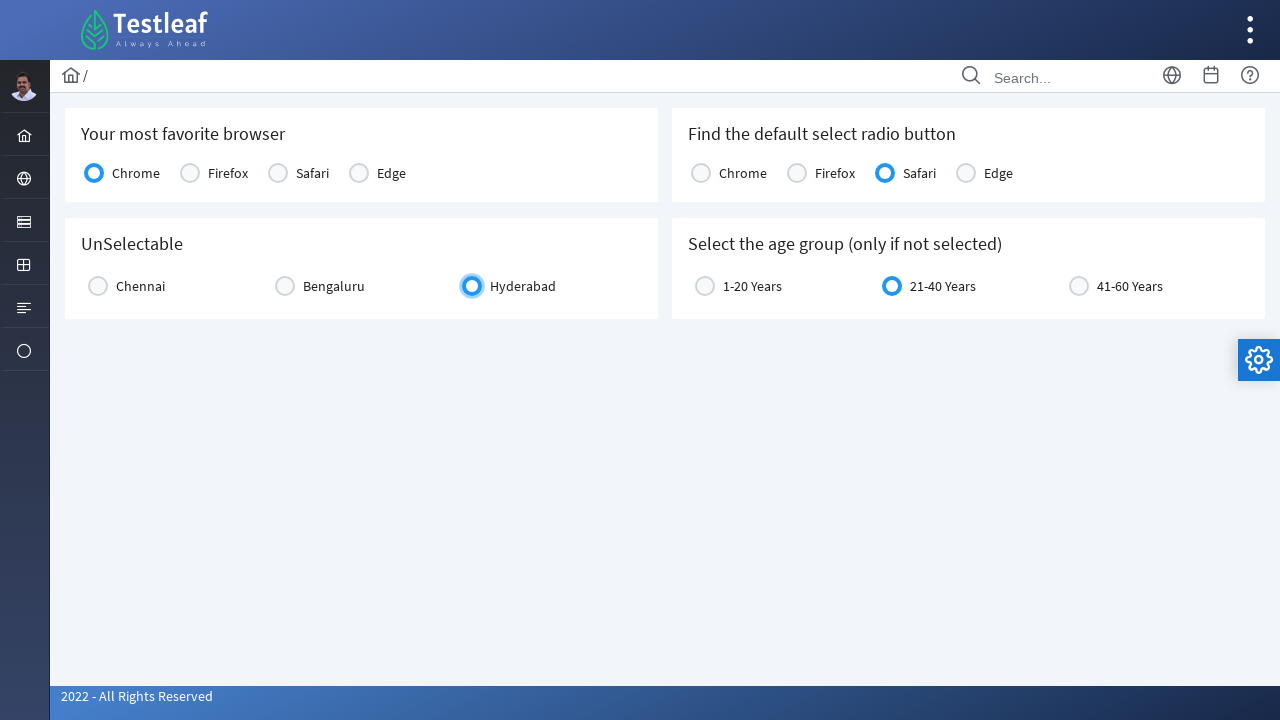

Located pre-selected radio button element
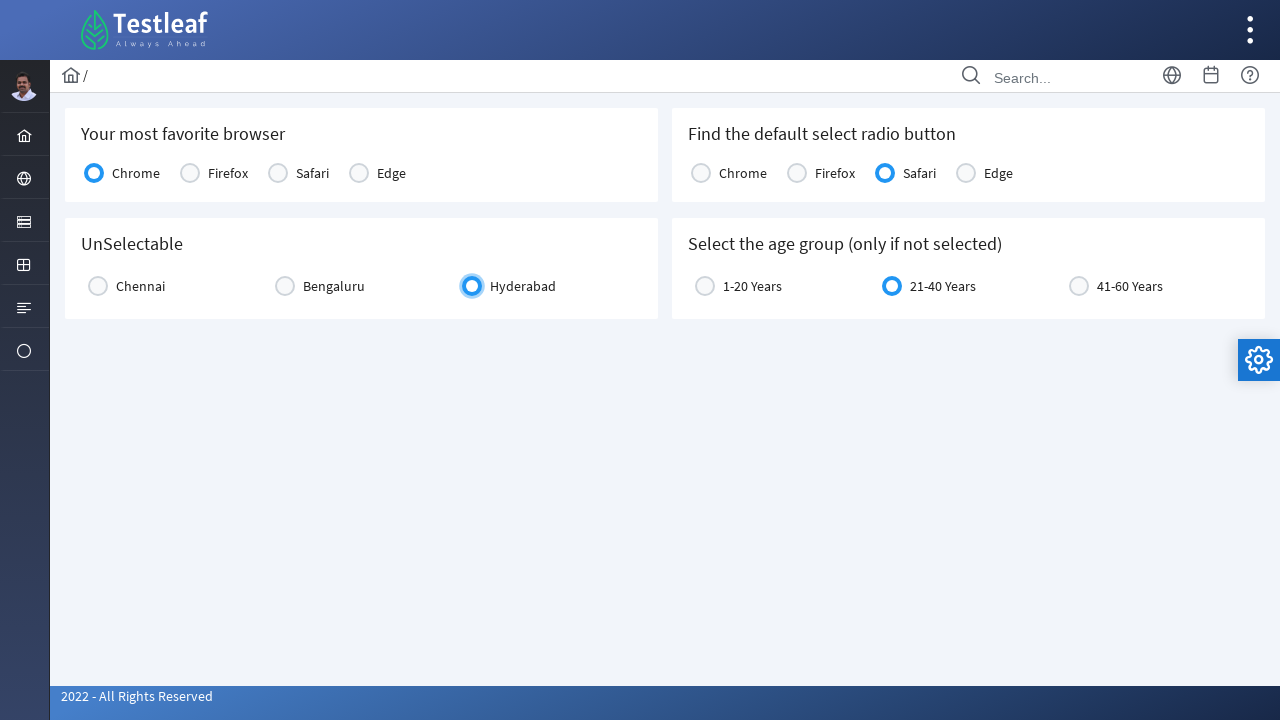

Pre-selected radio button is already visible and selected
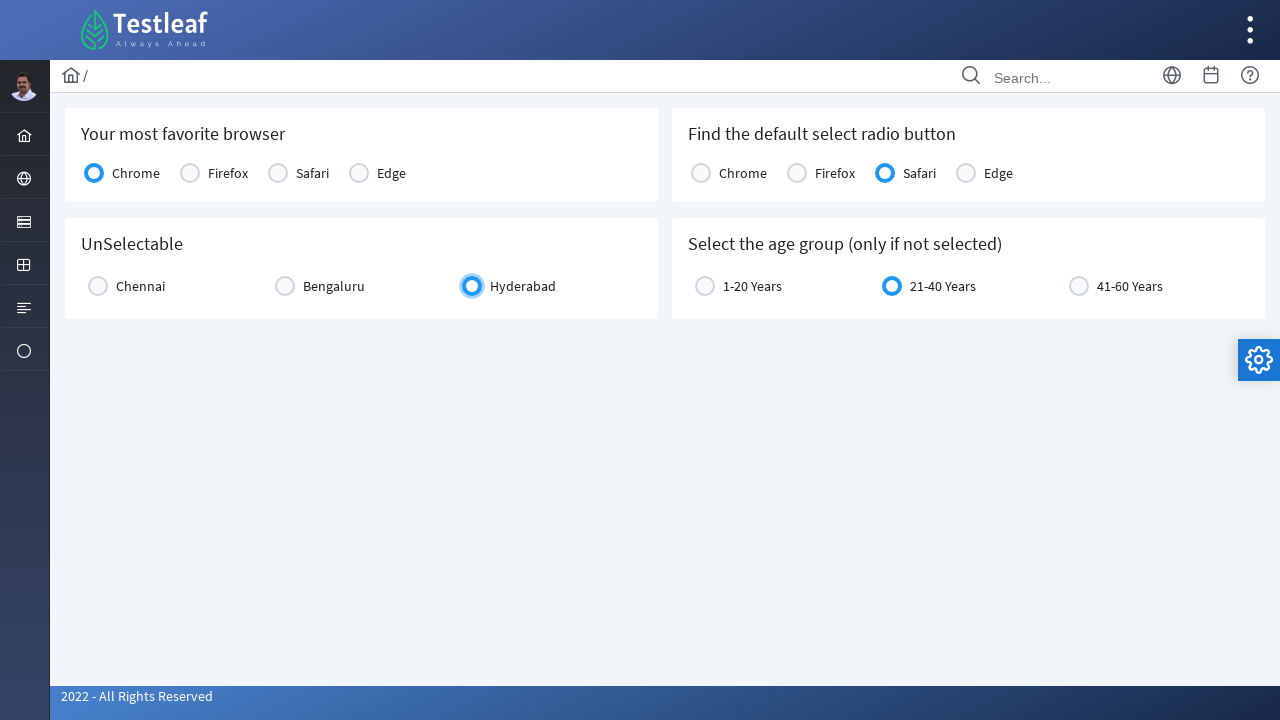

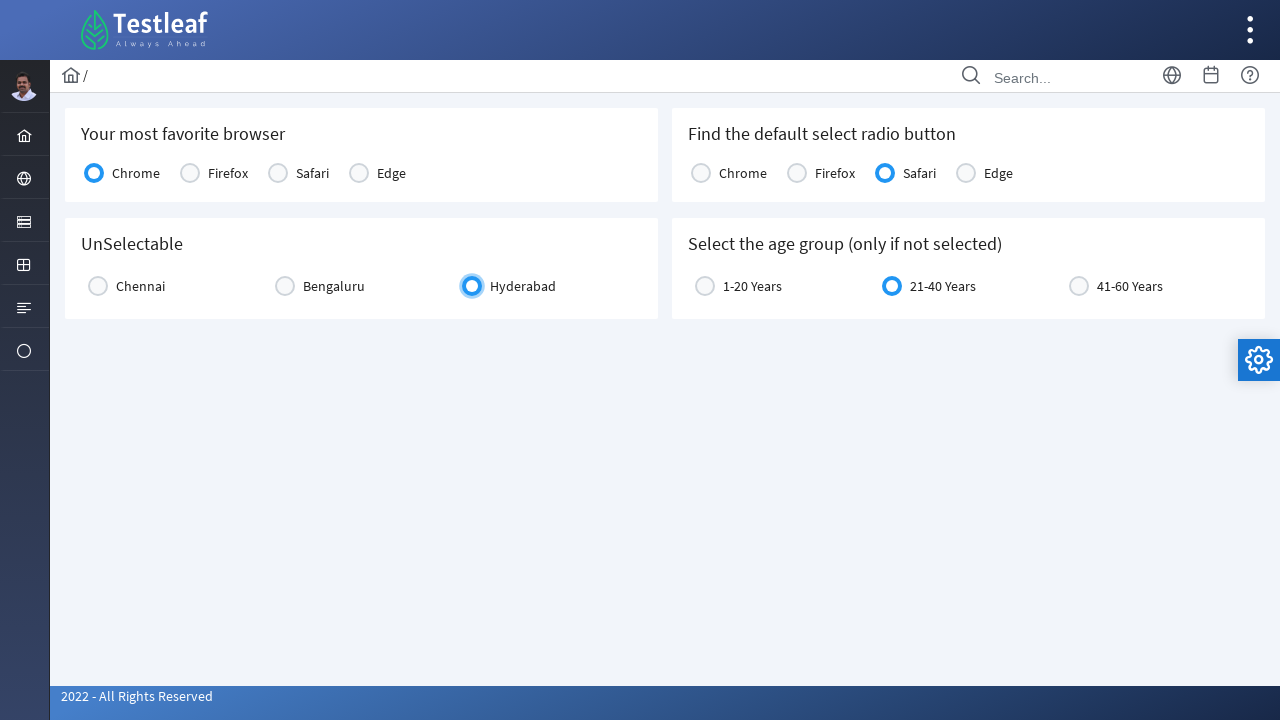